Tests locating elements by absolute XPath by clicking the 12th list item link (Dynamic Loading)

Starting URL: https://the-internet.herokuapp.com/

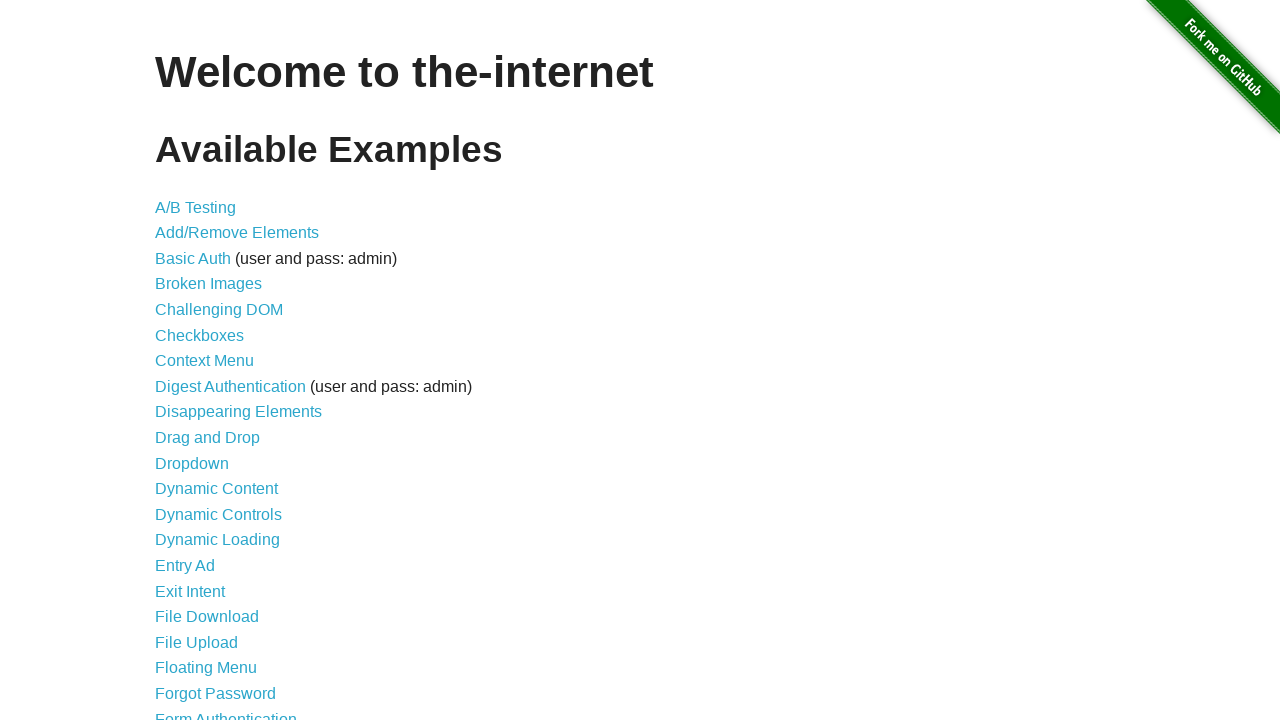

Navigated to the-internet.herokuapp.com homepage
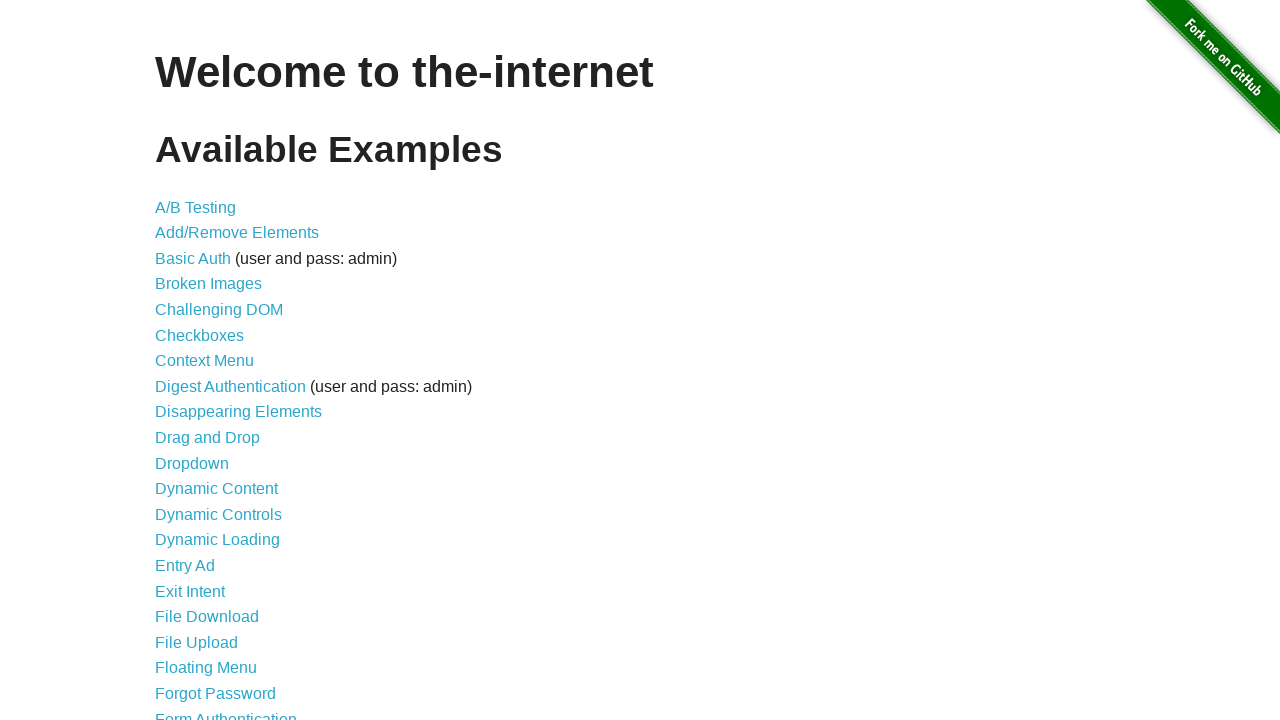

Clicked the 12th list item link (Dynamic Loading) at (216, 489) on xpath=//li[12]/a
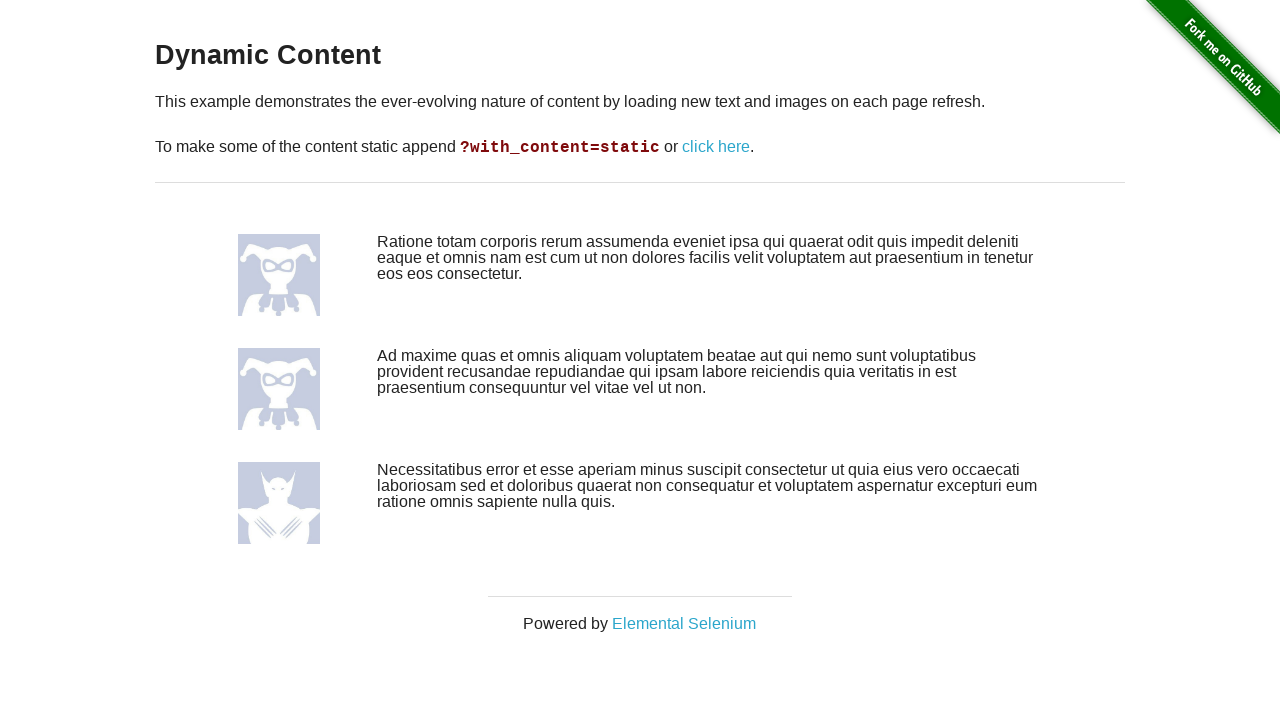

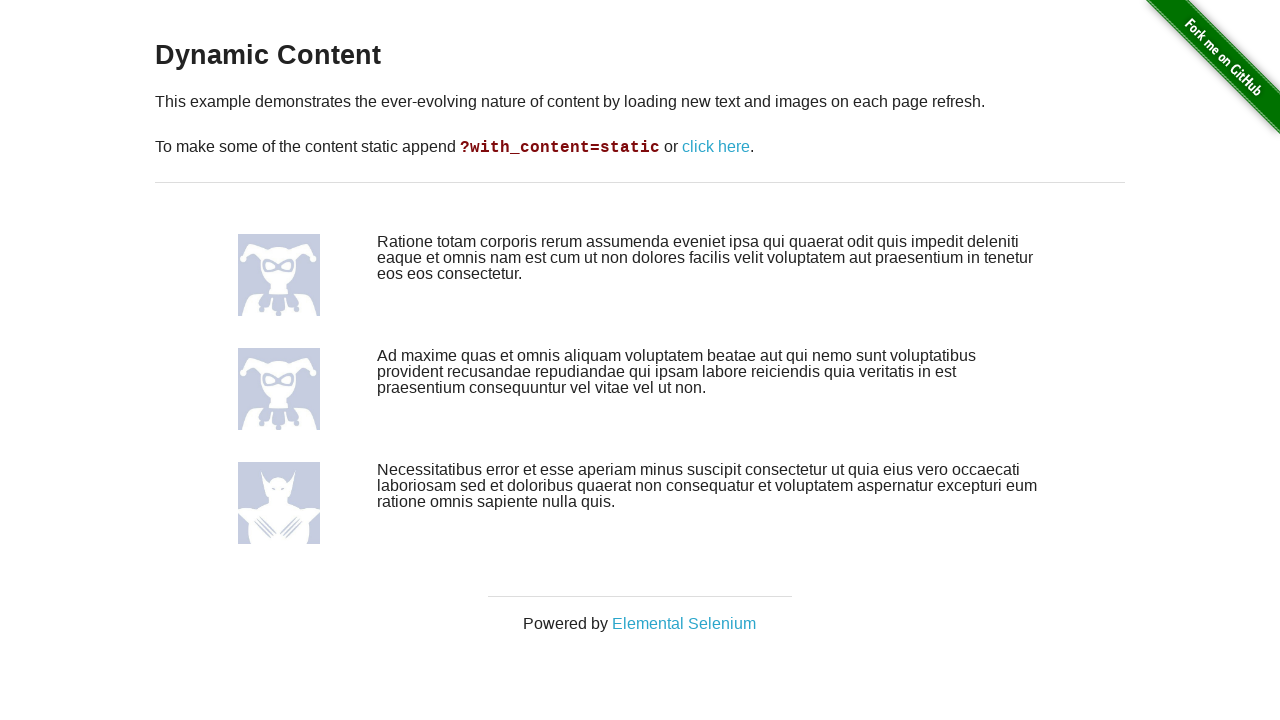